Tests selecting only the last 3 checkboxes from the collection

Starting URL: https://testautomationpractice.blogspot.com/

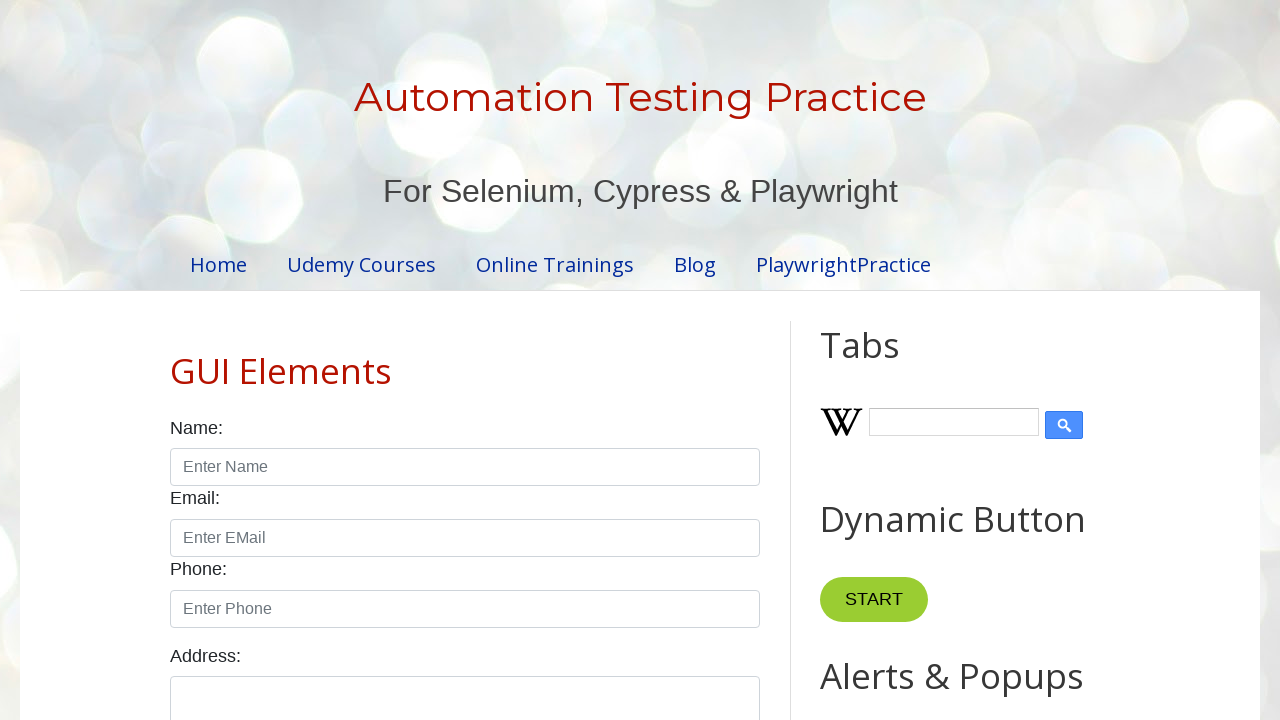

Located all checkboxes with class 'form-check-input'
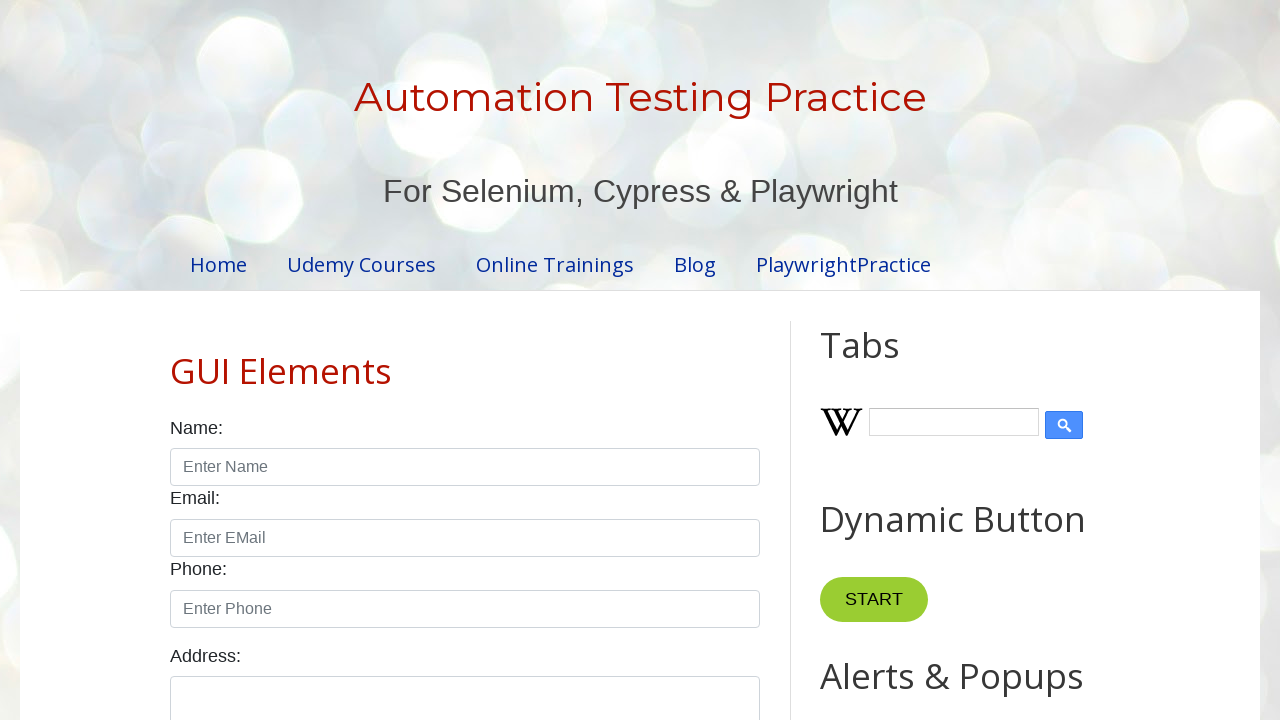

Found 7 checkboxes in total
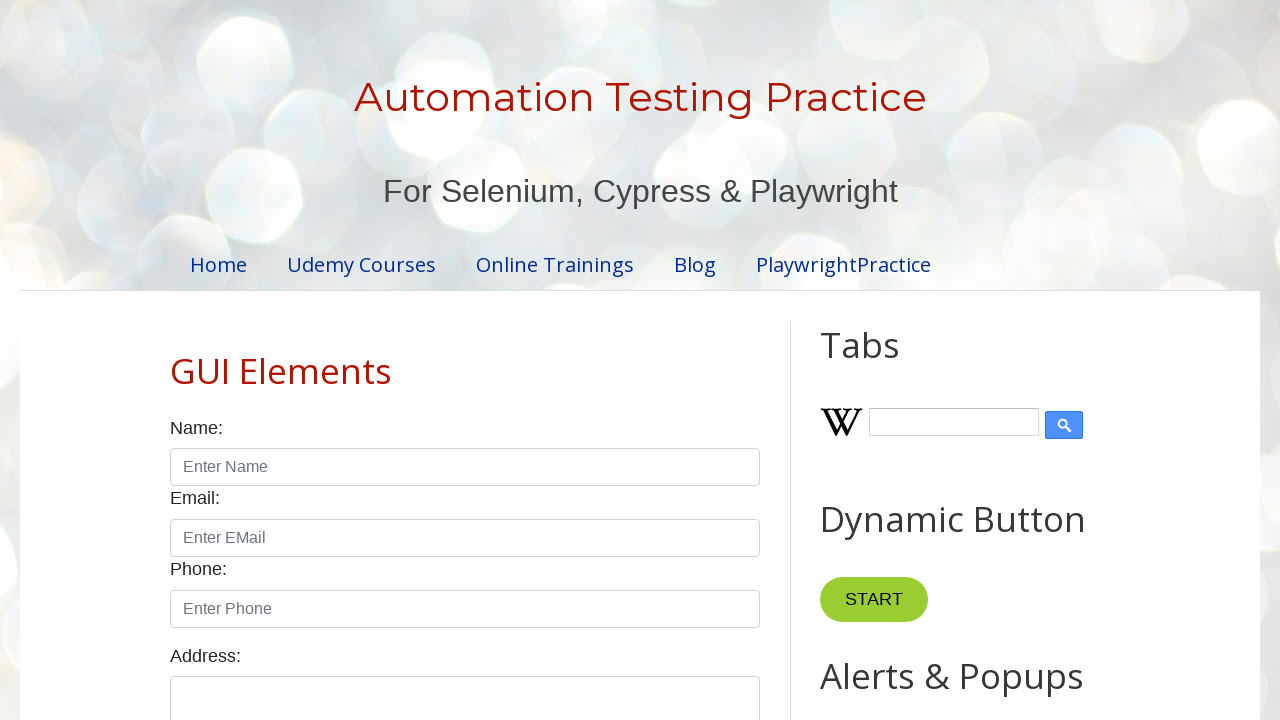

Selected checkbox at index 4 (one of the last 3) at (604, 360) on xpath=//input[@class='form-check-input' and @type='checkbox'] >> nth=4
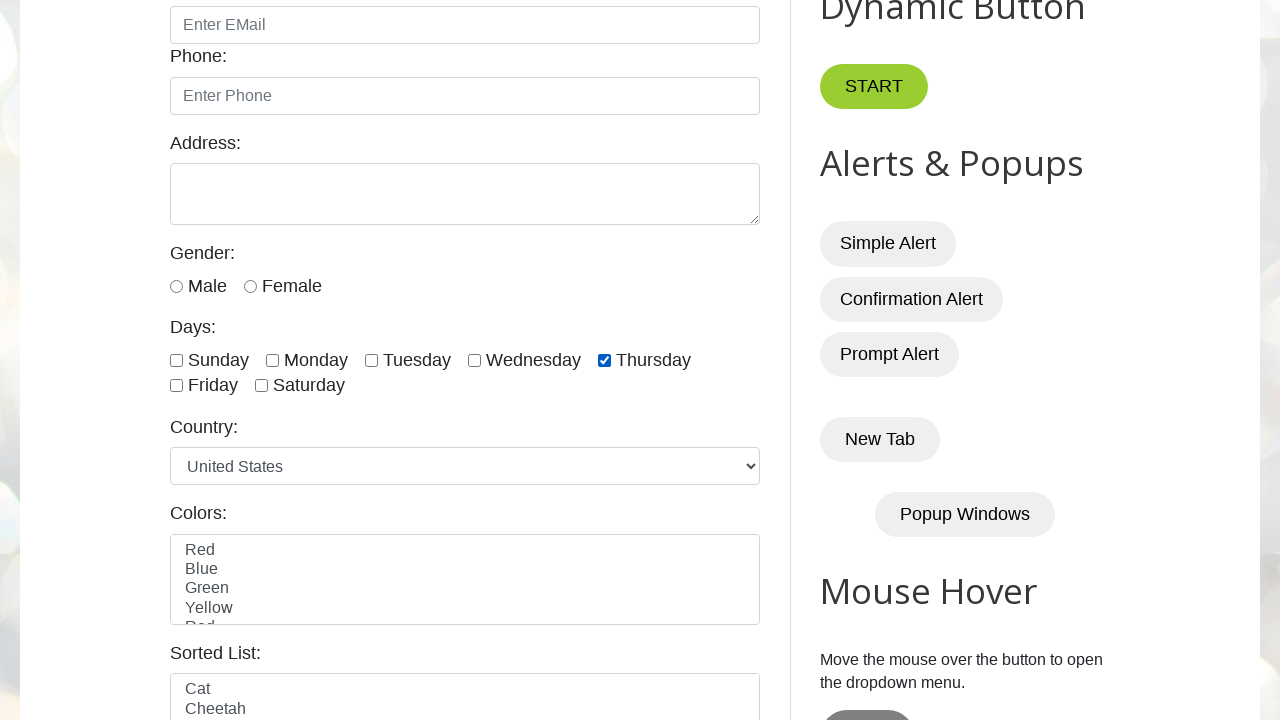

Selected checkbox at index 5 (one of the last 3) at (176, 386) on xpath=//input[@class='form-check-input' and @type='checkbox'] >> nth=5
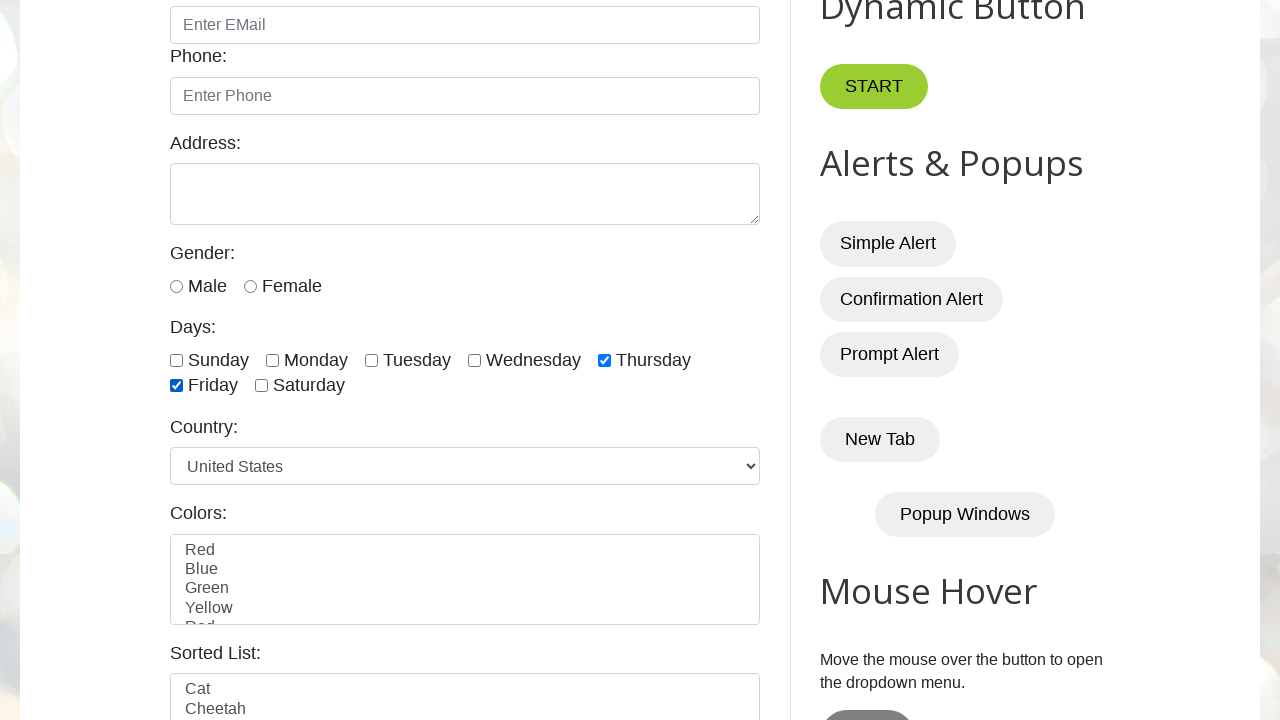

Selected checkbox at index 6 (one of the last 3) at (262, 386) on xpath=//input[@class='form-check-input' and @type='checkbox'] >> nth=6
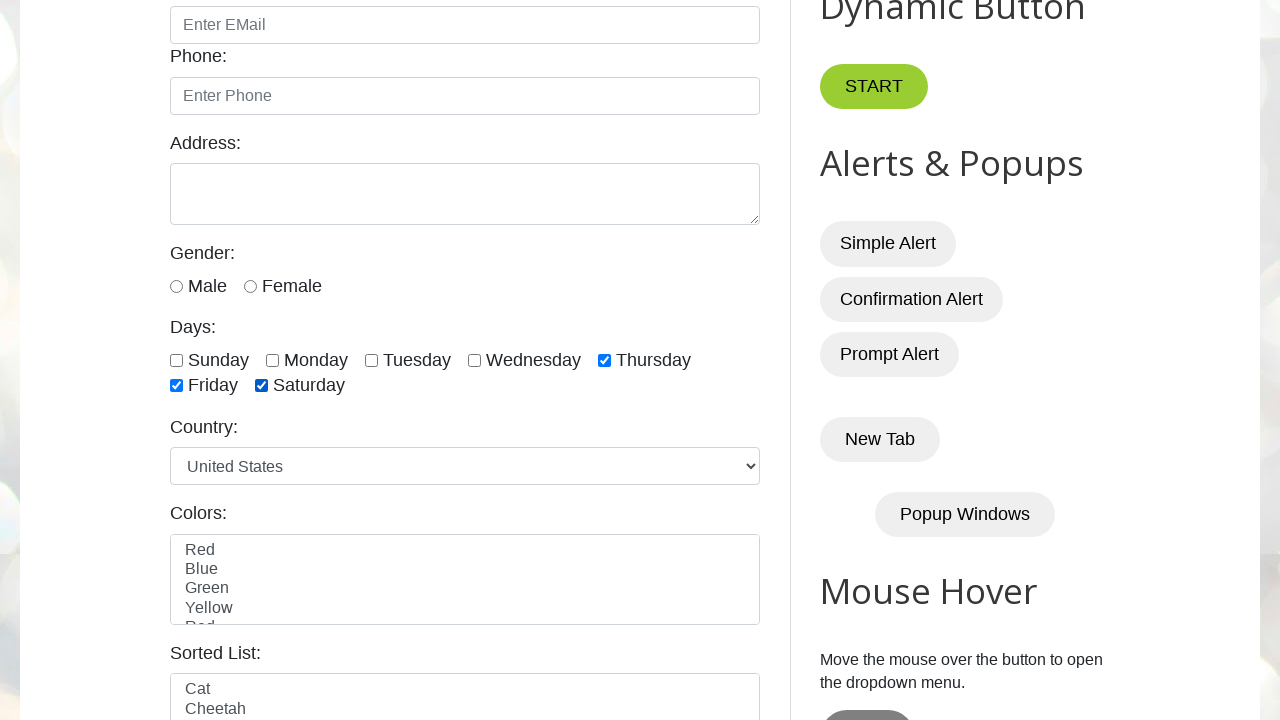

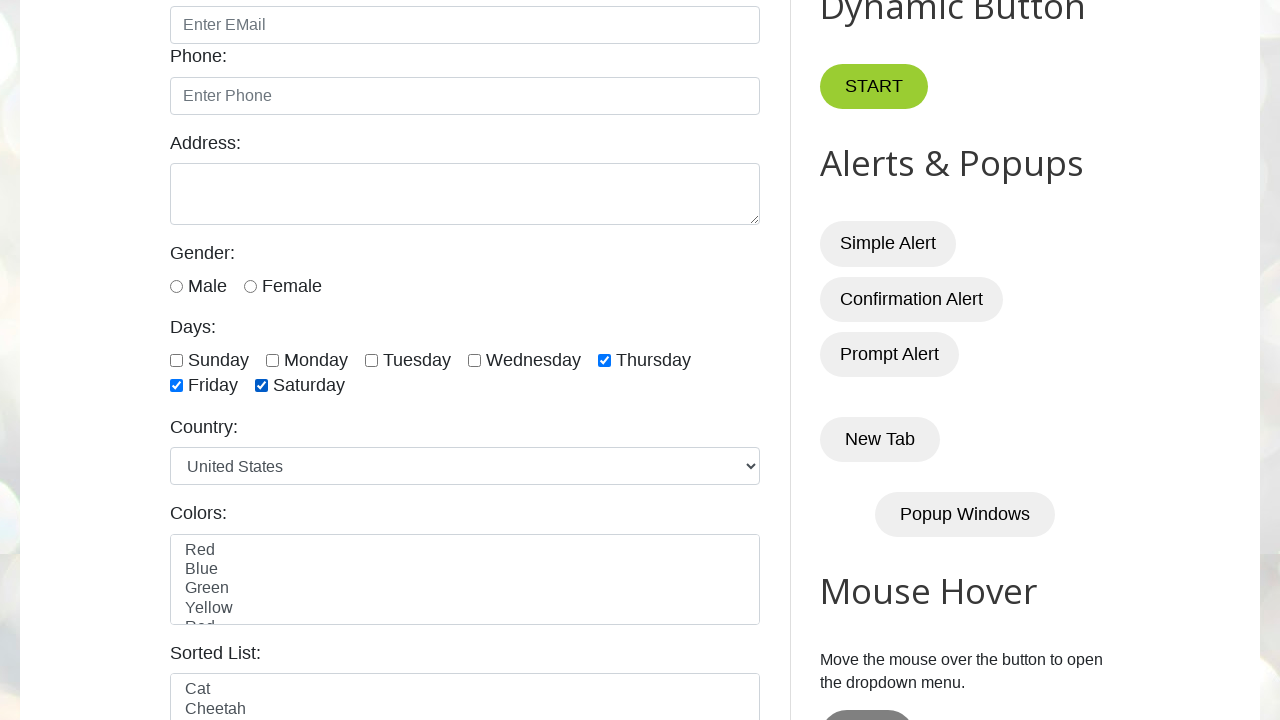